Navigates through English language pages on Martspec website and verifies that page titles and meta description tags are present and accessible.

Starting URL: https://martspec.com/en

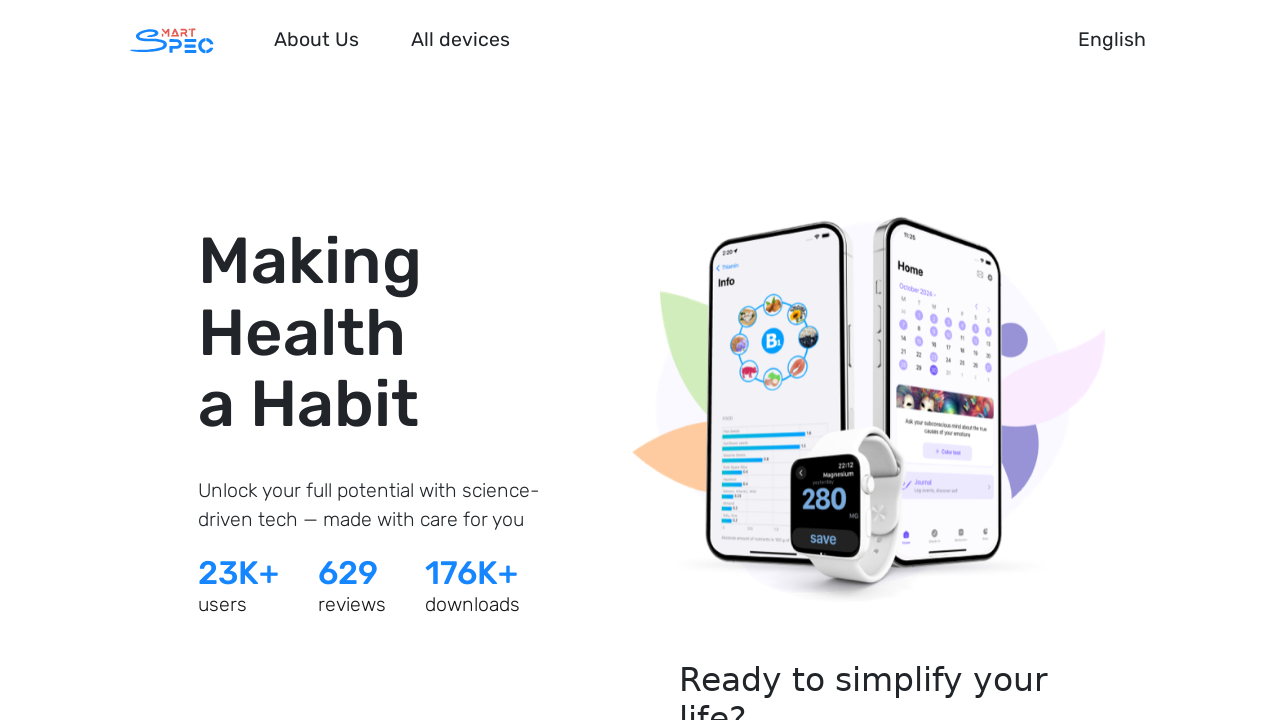

Waited for initial page to load (domcontentloaded)
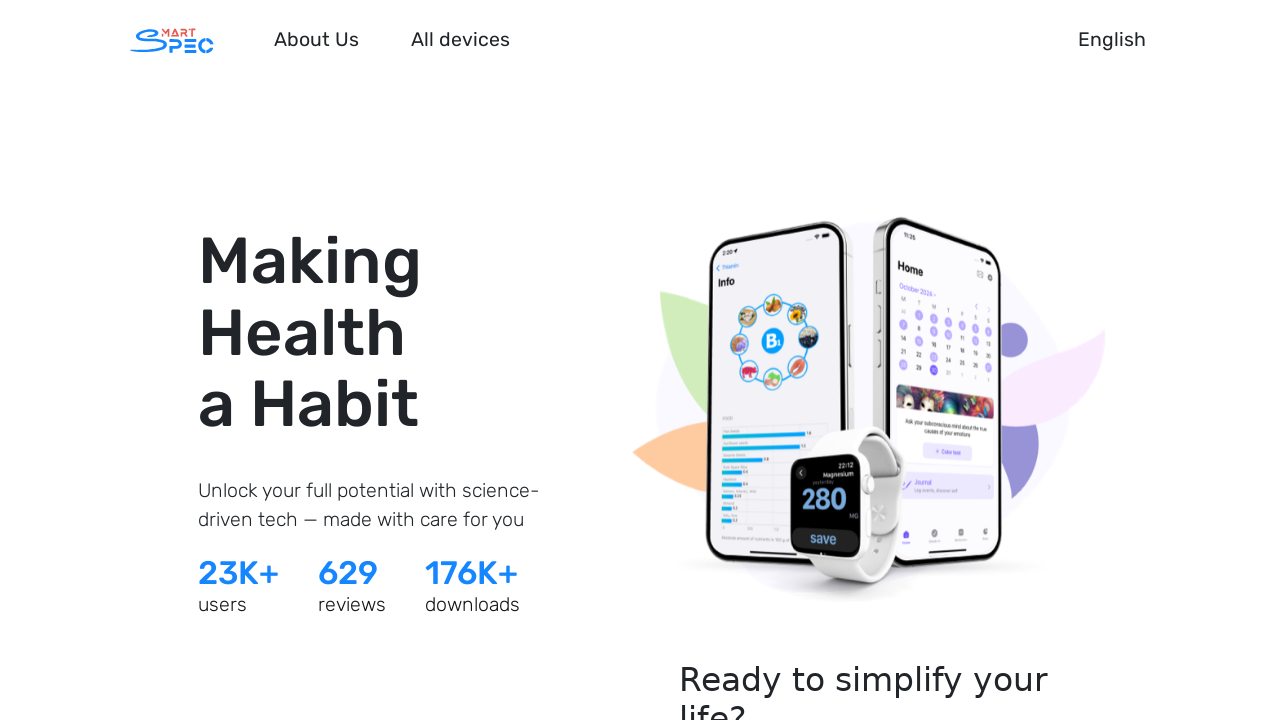

Retrieved meta description tag from initial page
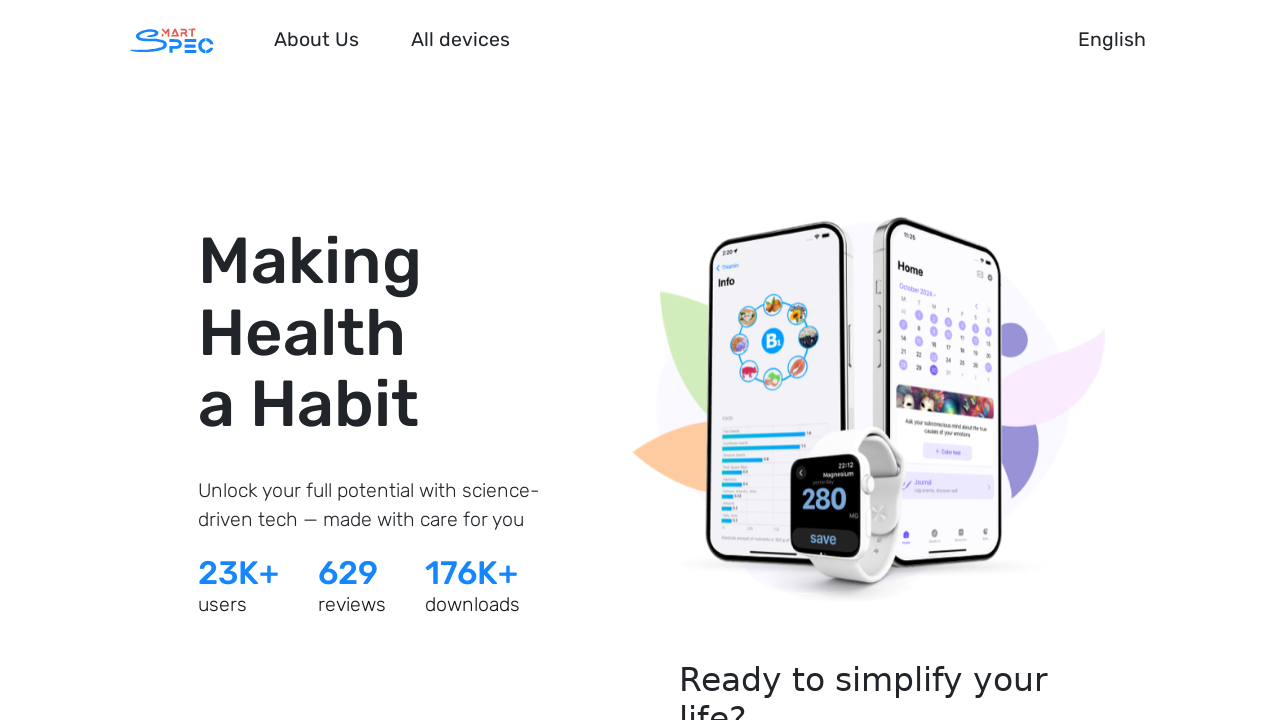

Navigated to page: /en/about
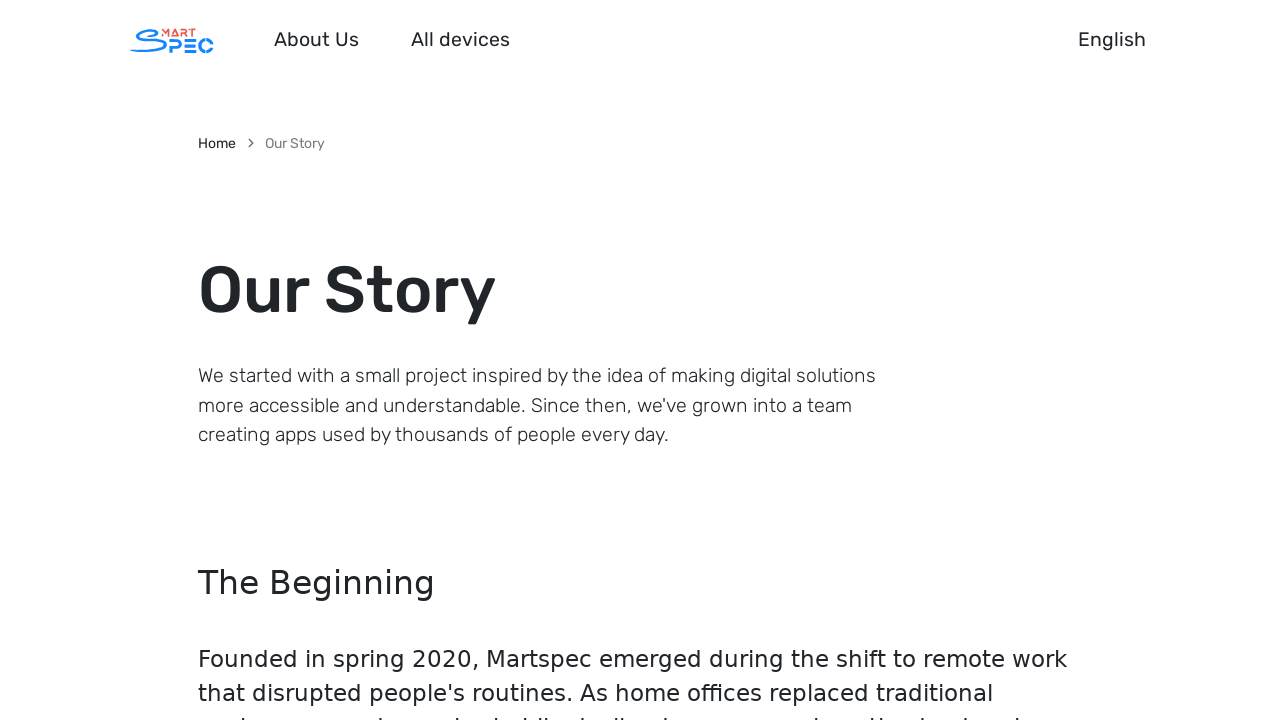

Waited for page /en/about to load (domcontentloaded)
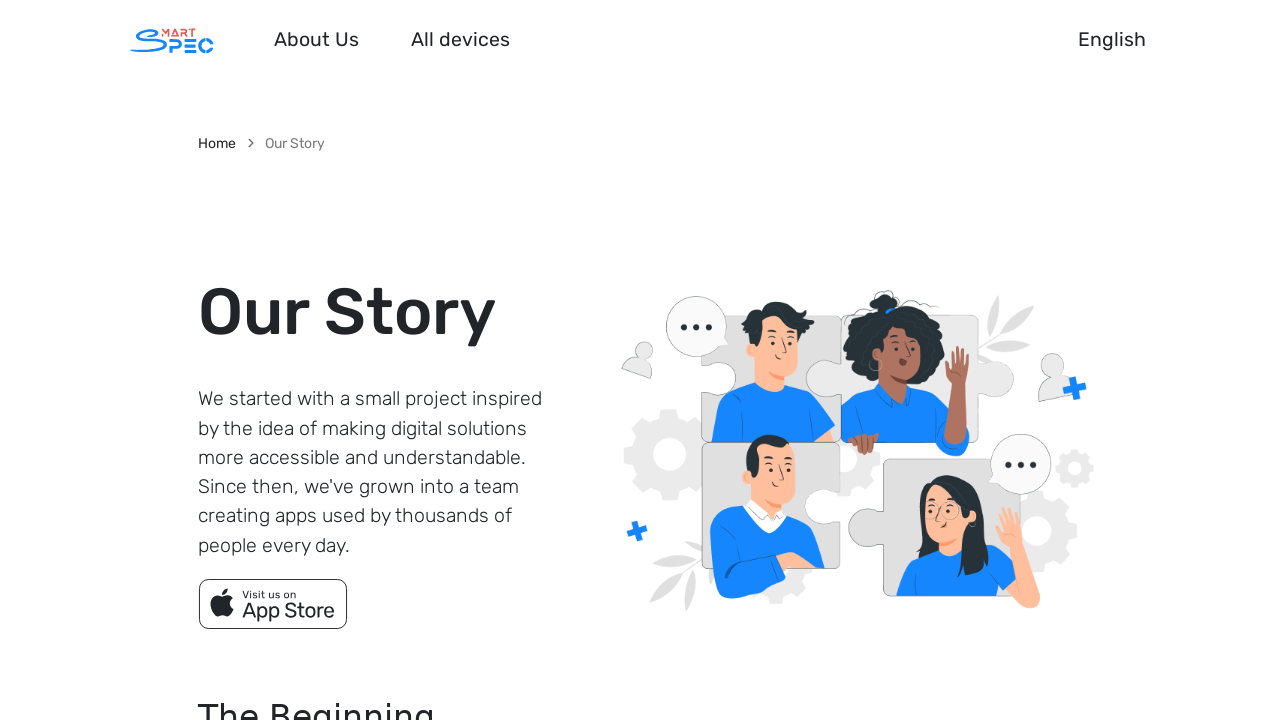

Retrieved meta description tag from page /en/about
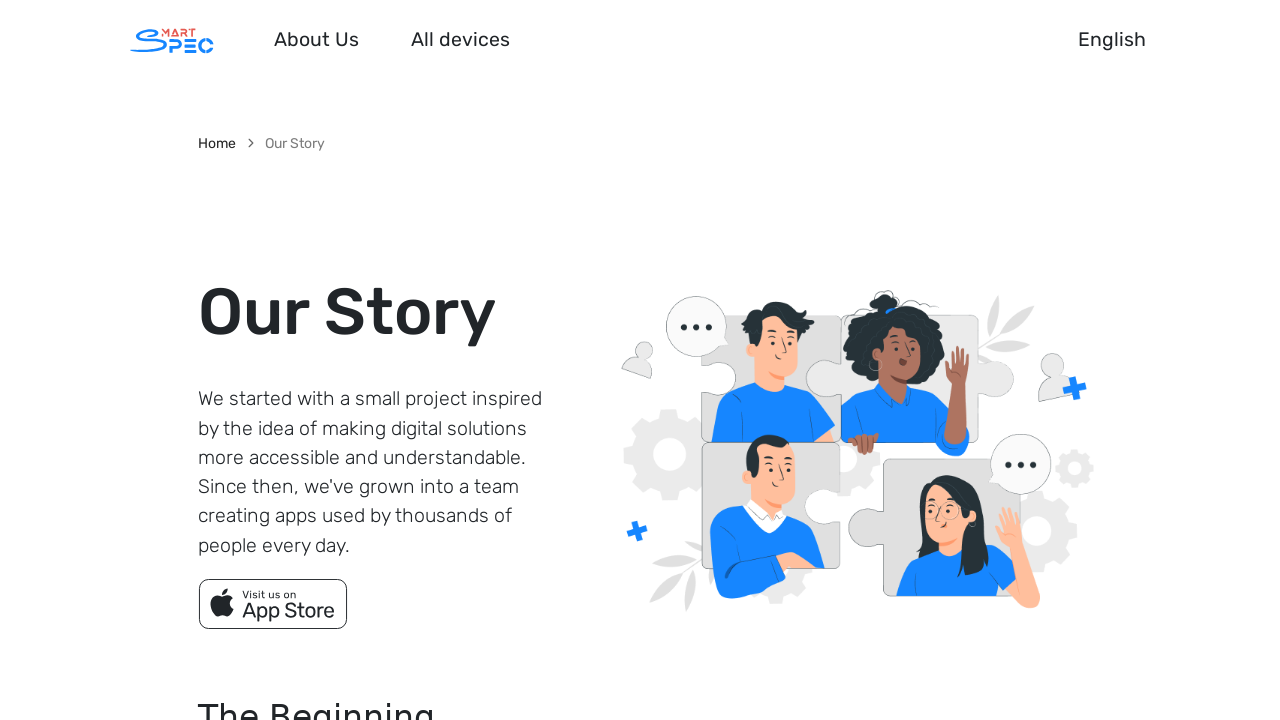

Navigated to page: /en/privacy-policy
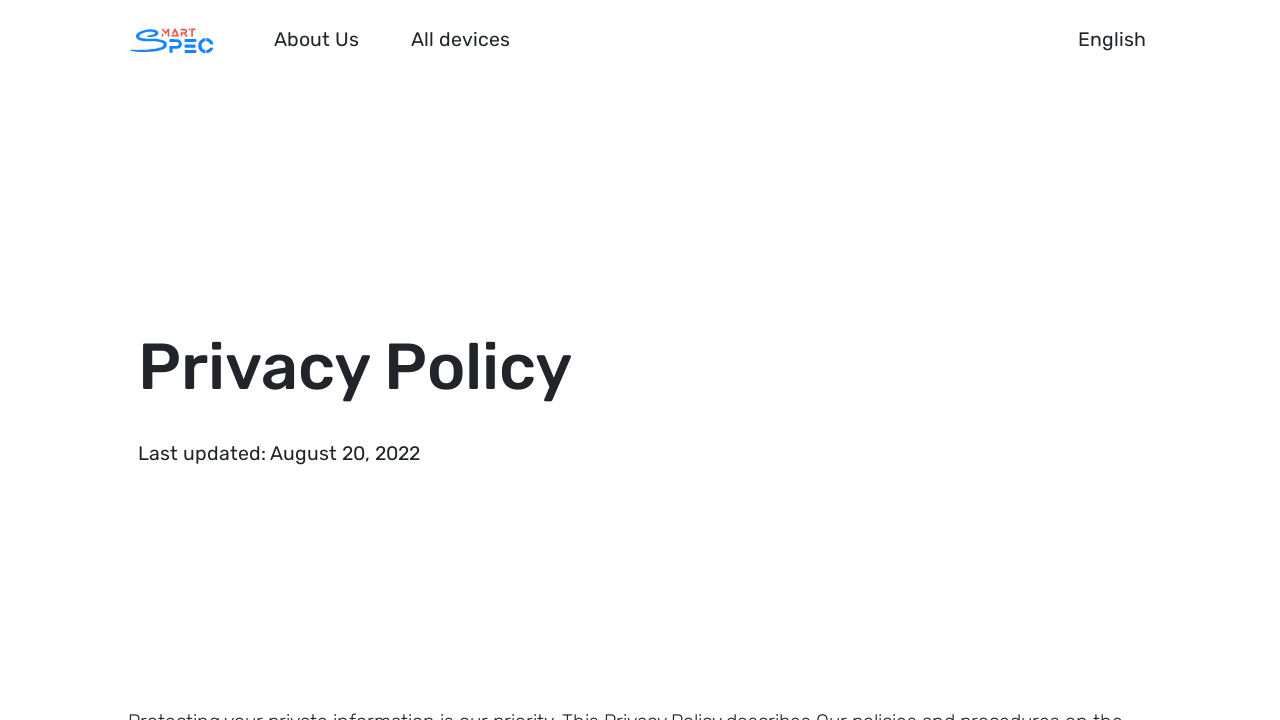

Waited for page /en/privacy-policy to load (domcontentloaded)
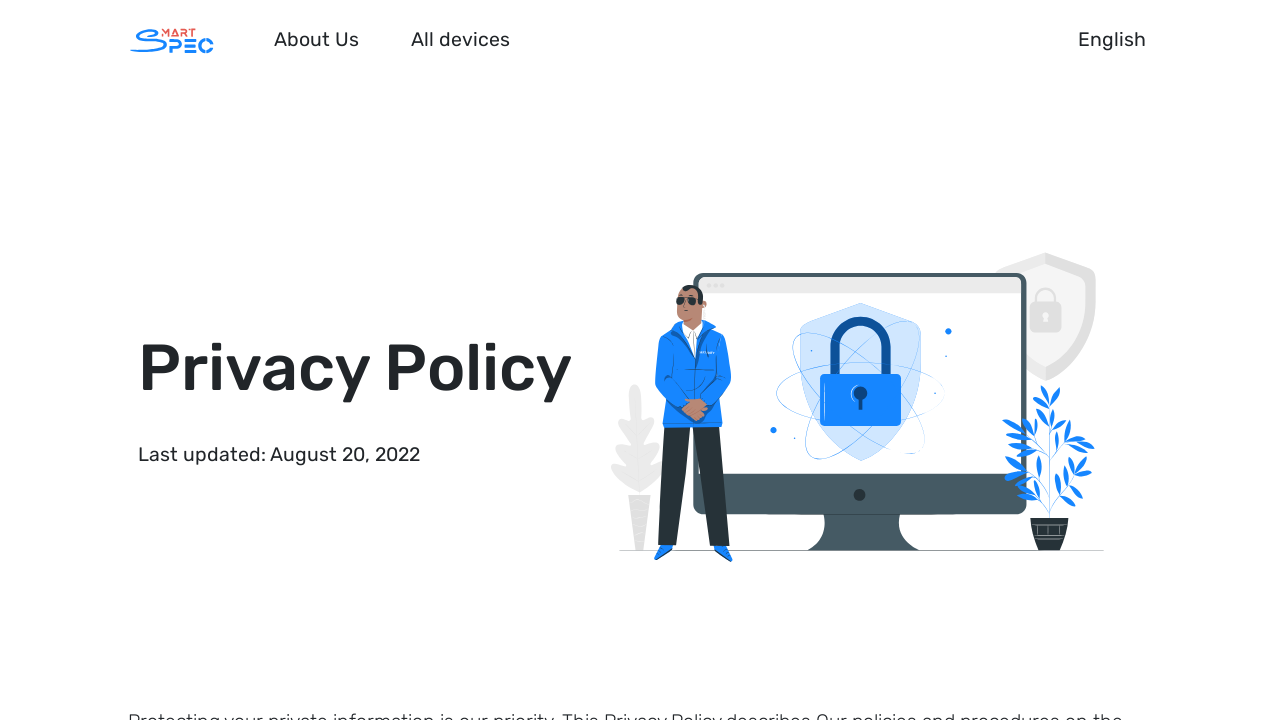

Retrieved meta description tag from page /en/privacy-policy
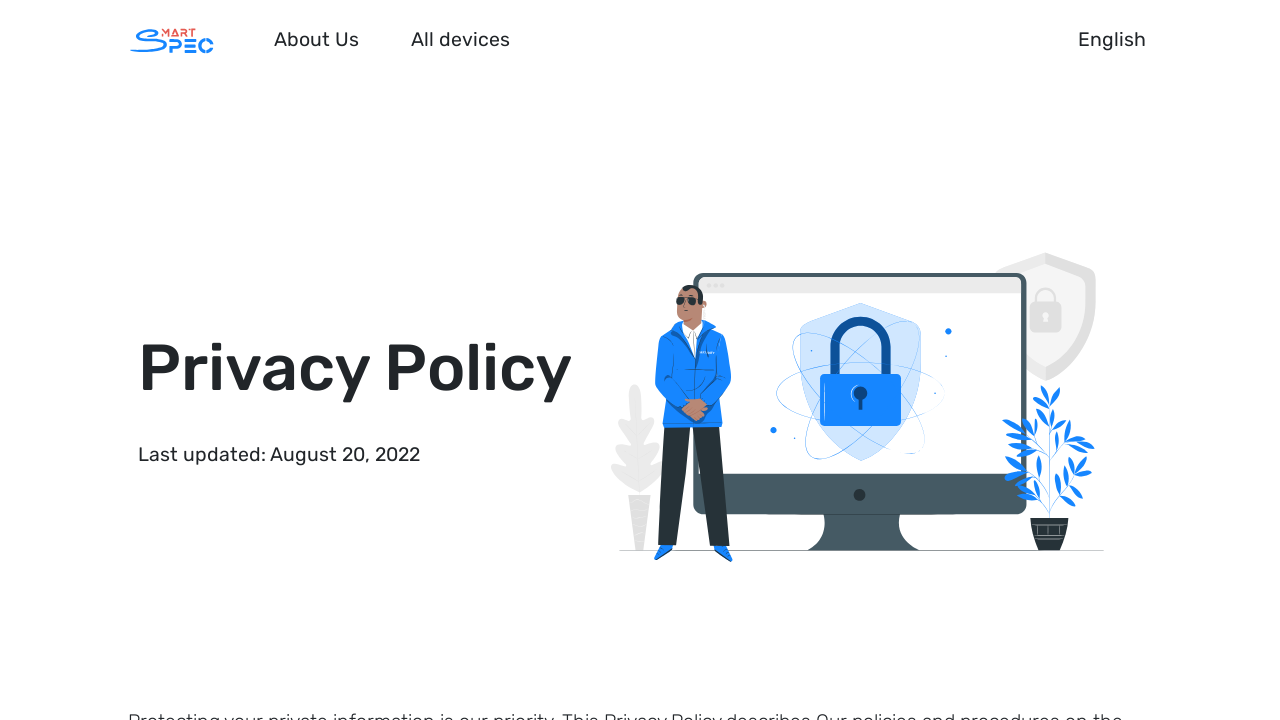

Navigated to page: /en/mission
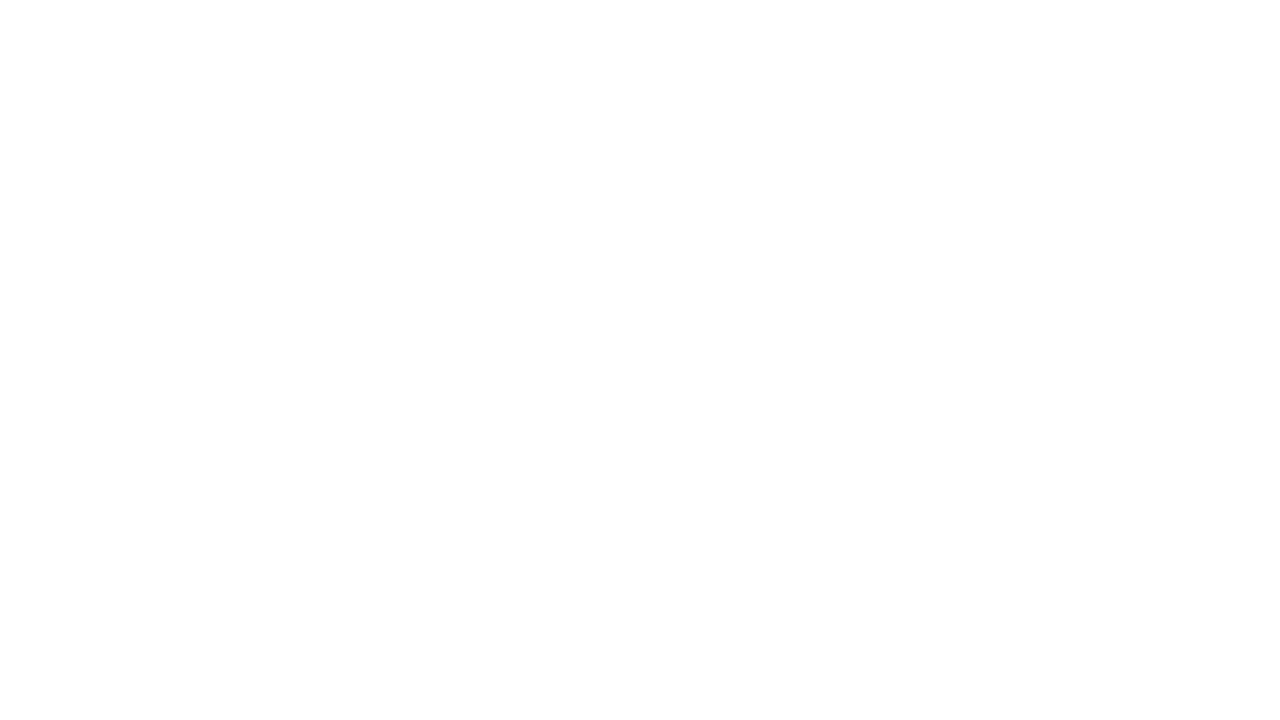

Waited for page /en/mission to load (domcontentloaded)
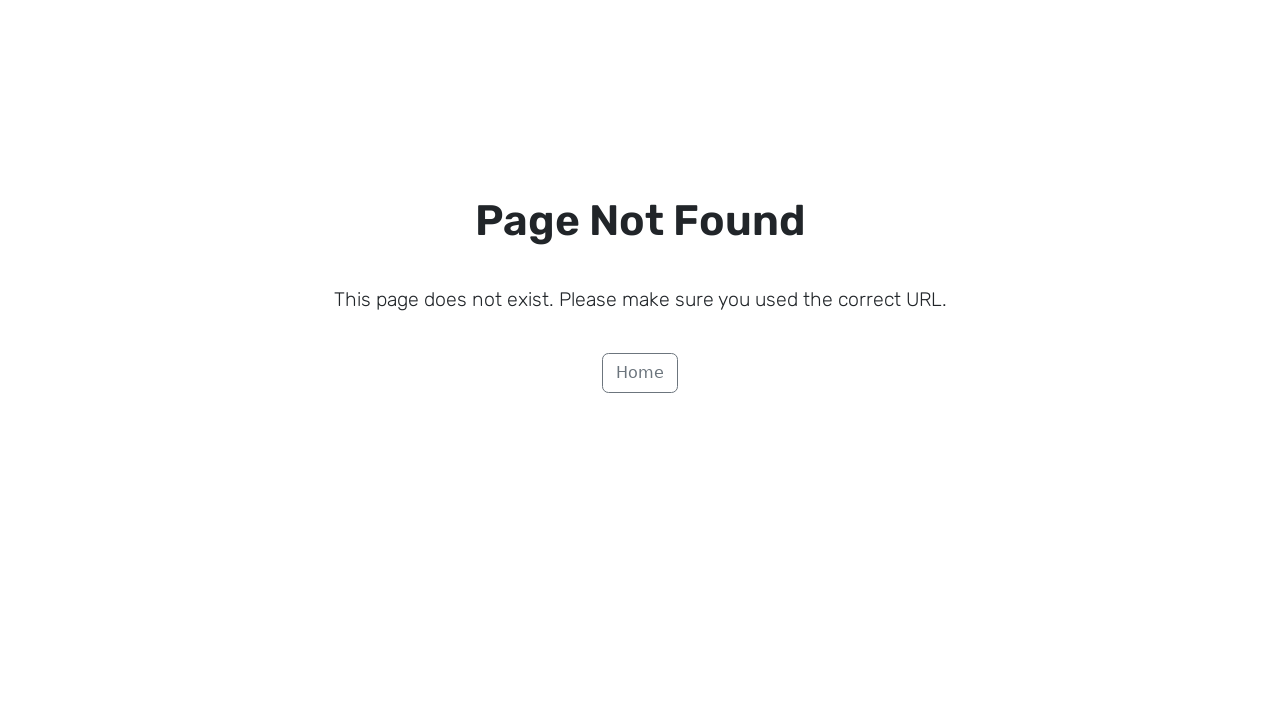

Retrieved meta description tag from page /en/mission
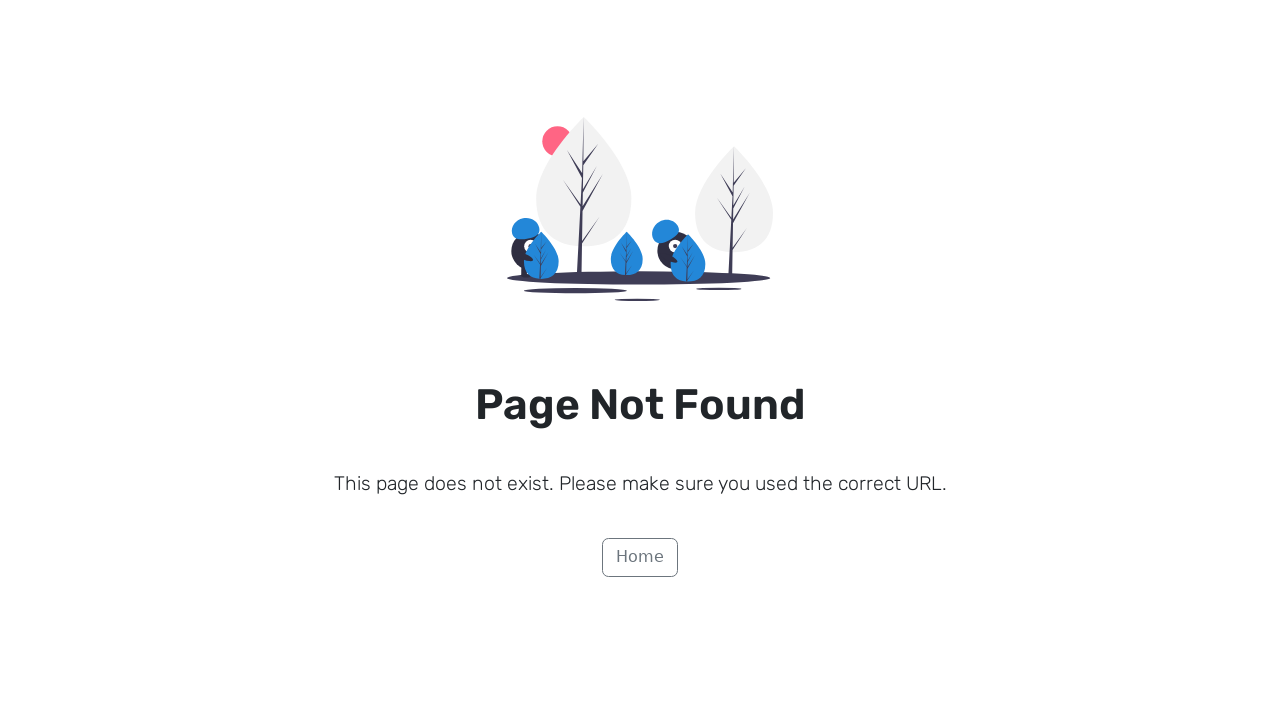

Navigated to page: /en/team
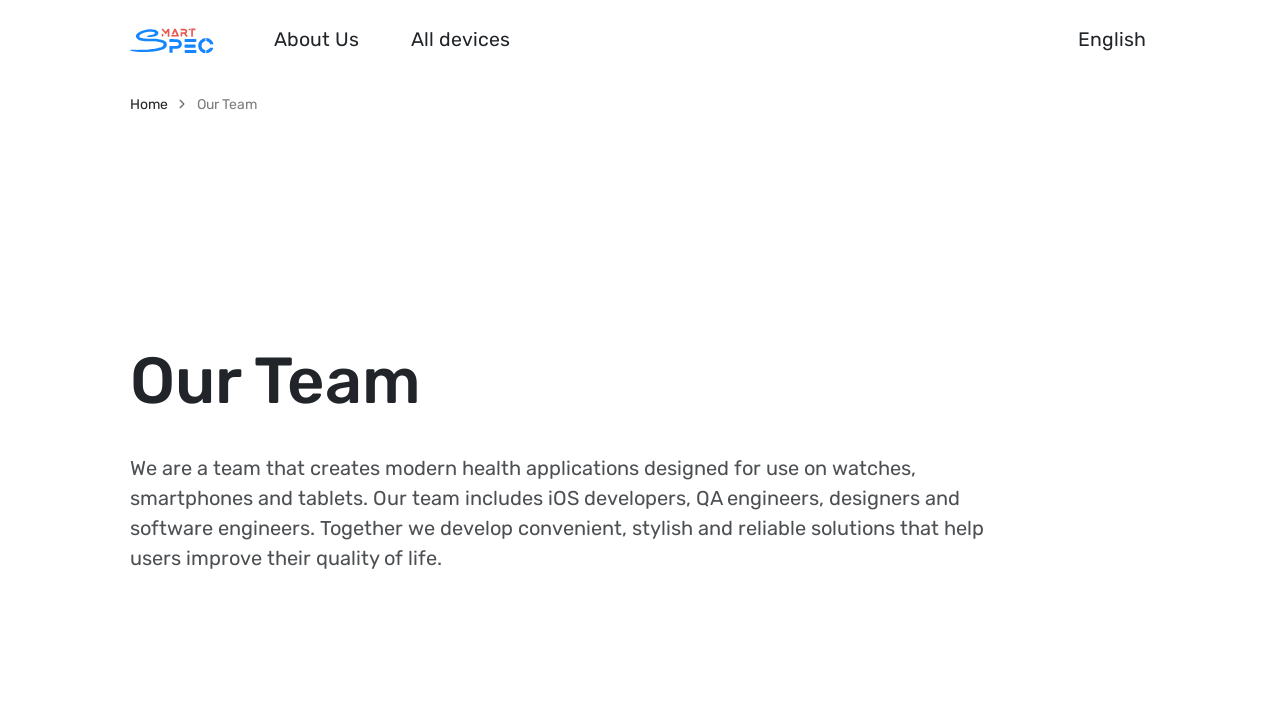

Waited for page /en/team to load (domcontentloaded)
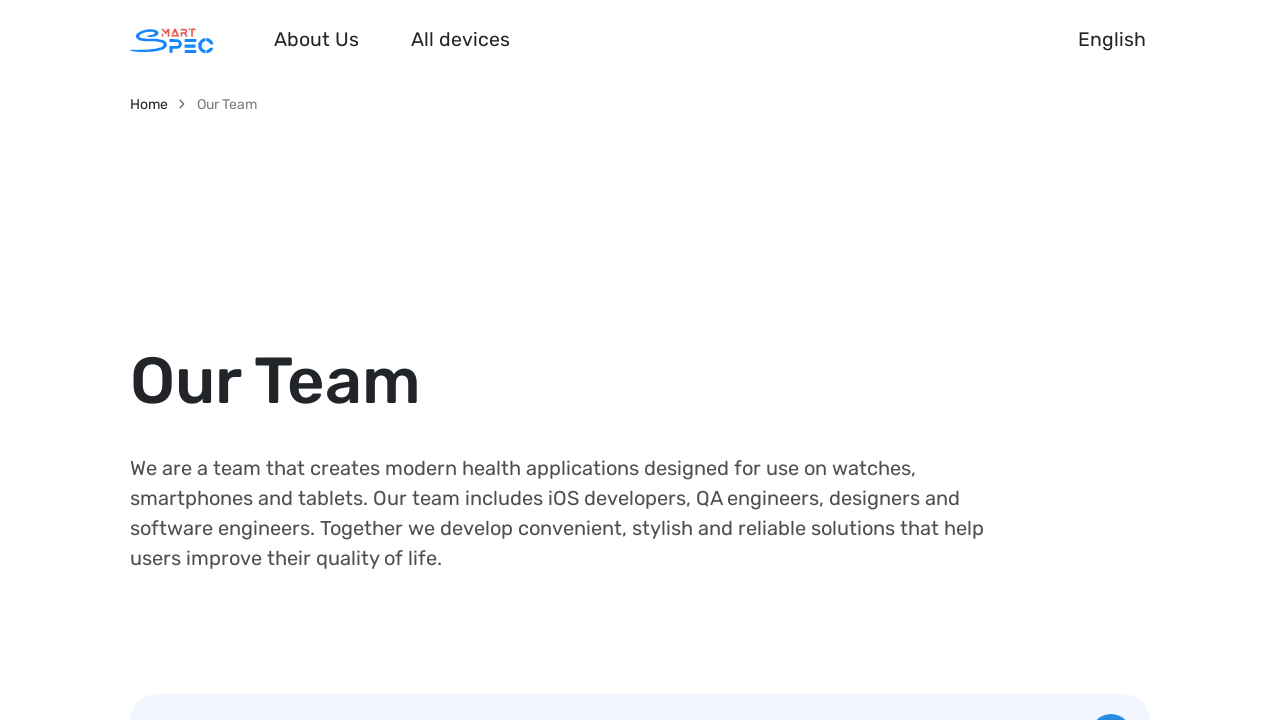

Retrieved meta description tag from page /en/team
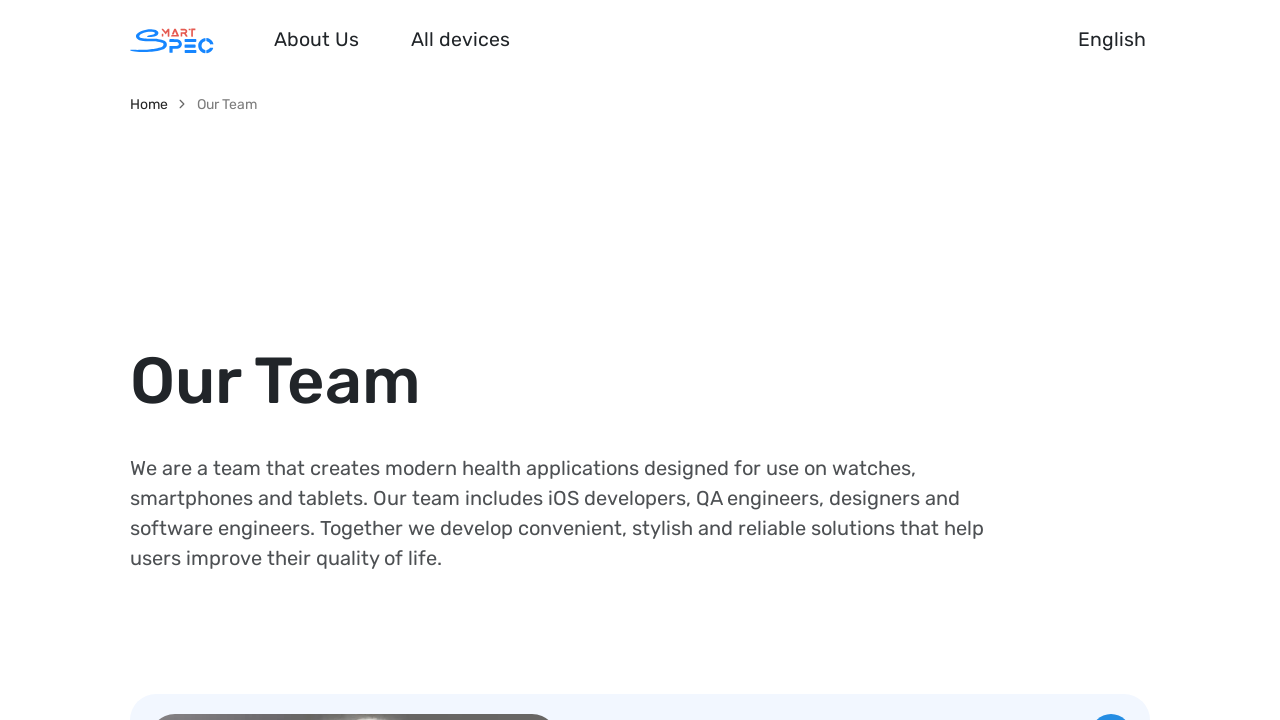

Navigated to page: /en/bodymass
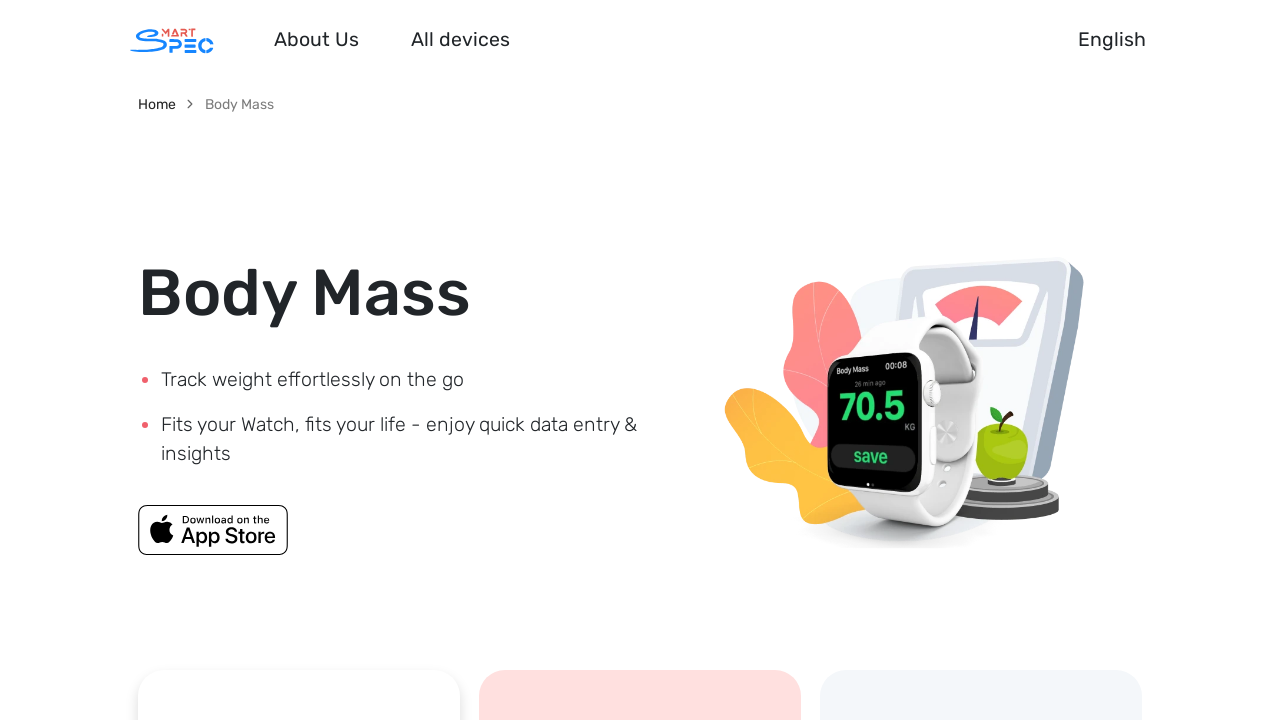

Waited for page /en/bodymass to load (domcontentloaded)
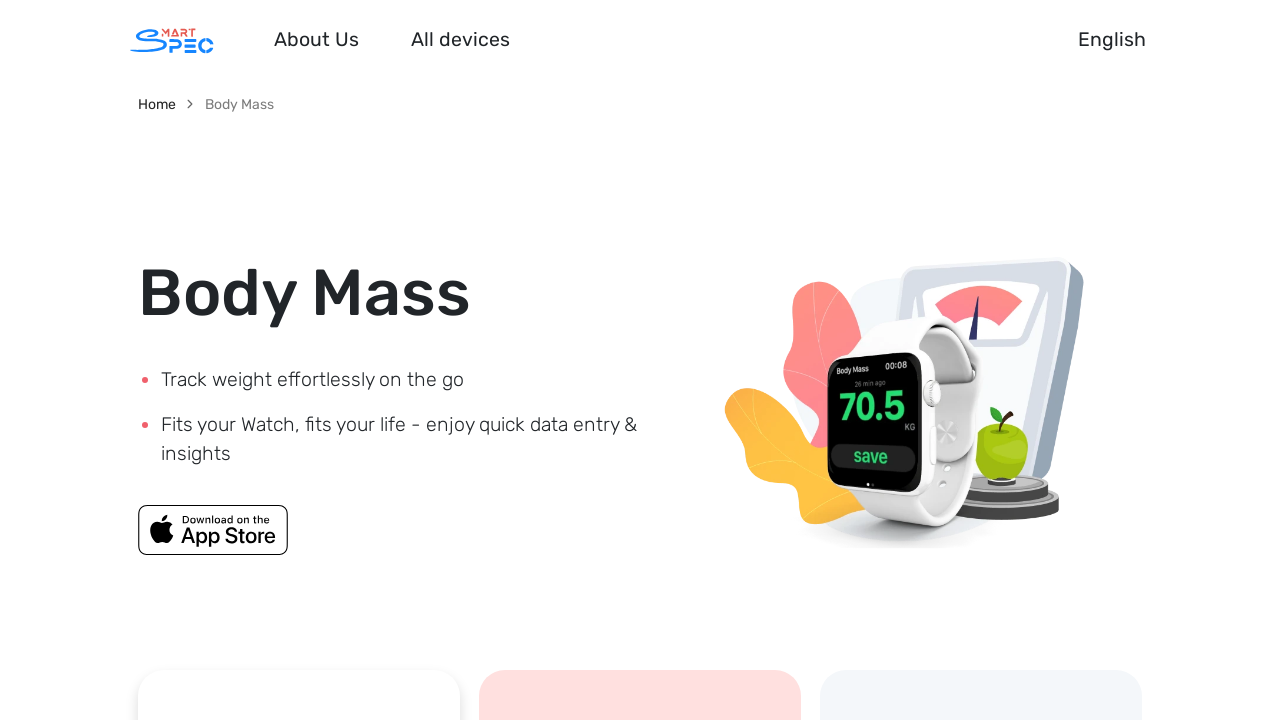

Retrieved meta description tag from page /en/bodymass
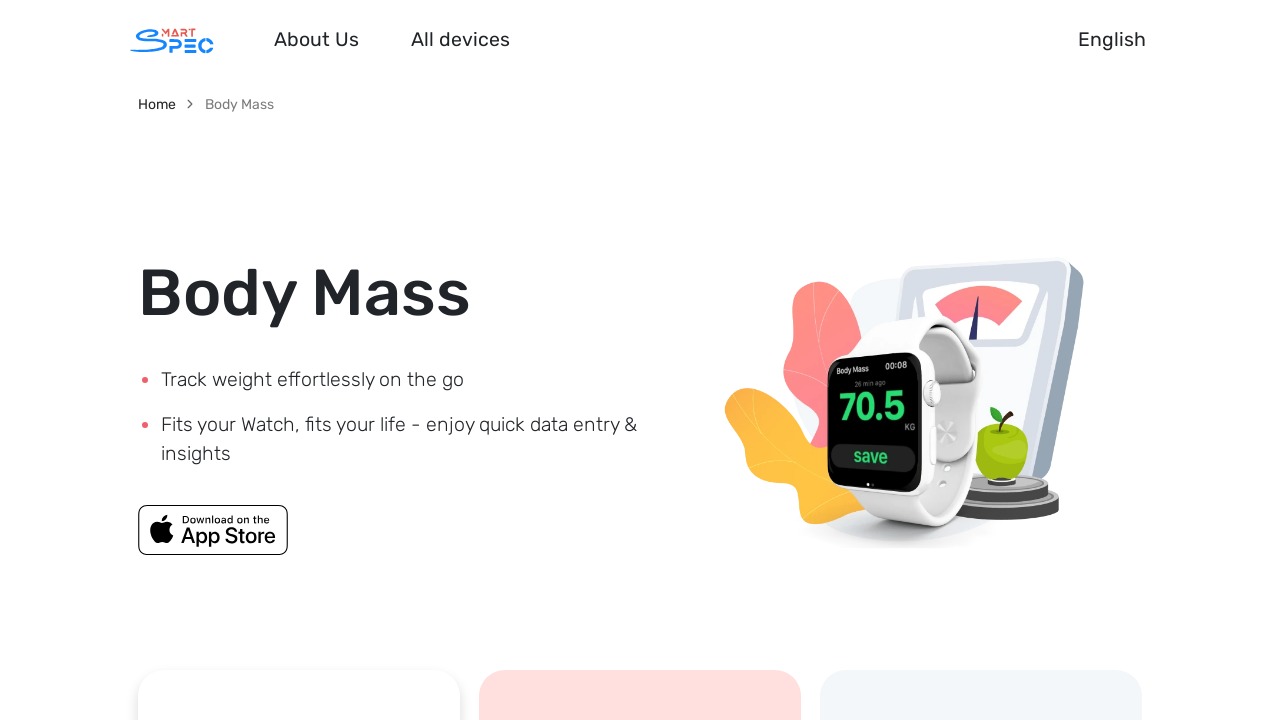

Navigated to page: /en/bodyzinc
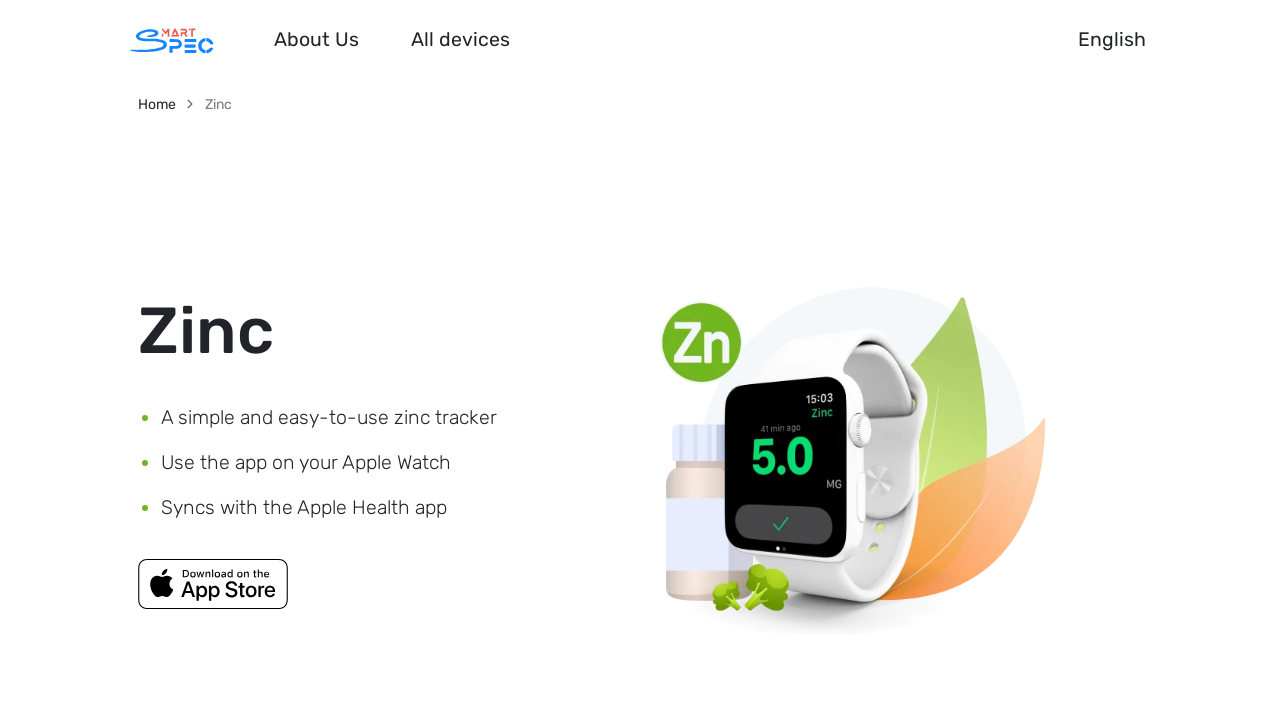

Waited for page /en/bodyzinc to load (domcontentloaded)
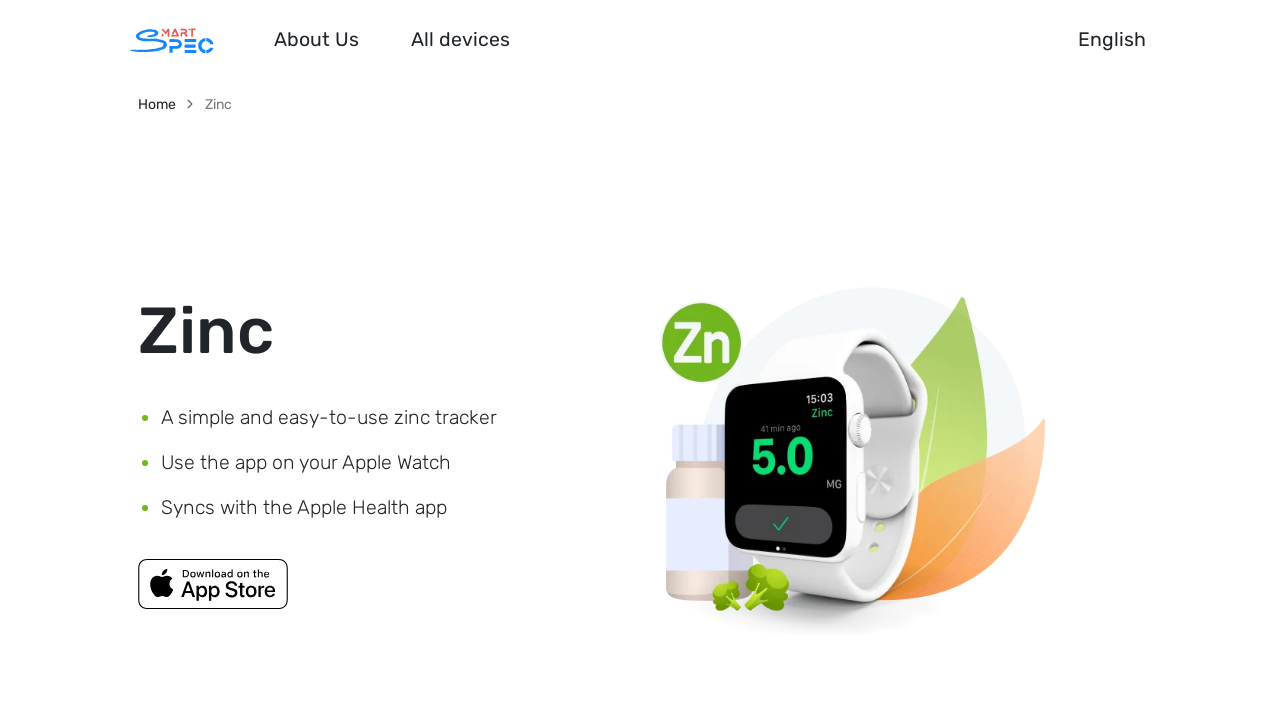

Retrieved meta description tag from page /en/bodyzinc
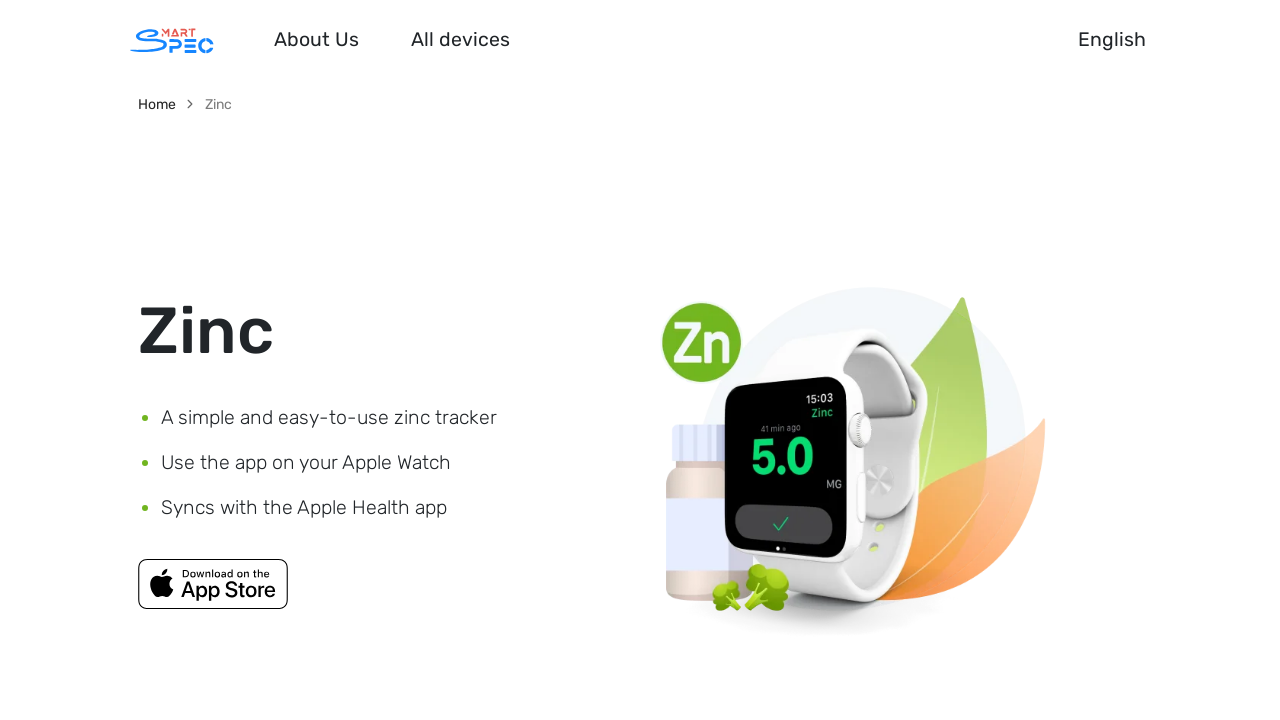

Navigated to page: /en/bodysize
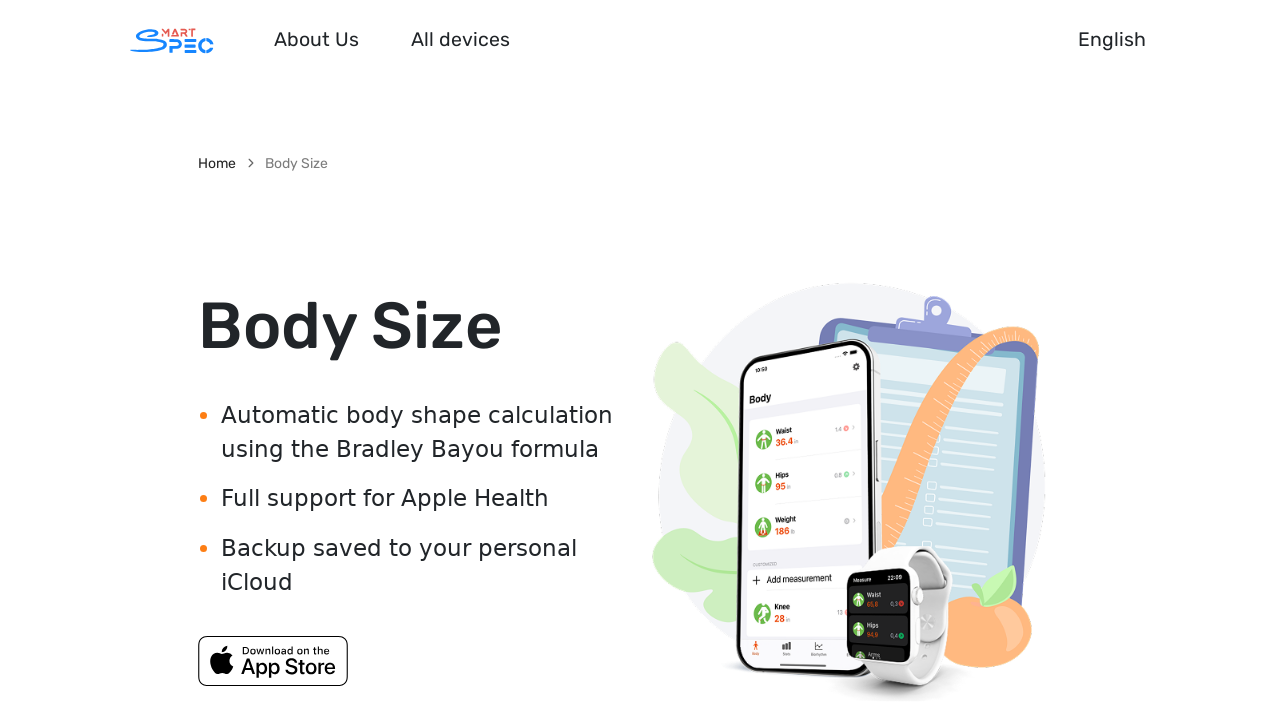

Waited for page /en/bodysize to load (domcontentloaded)
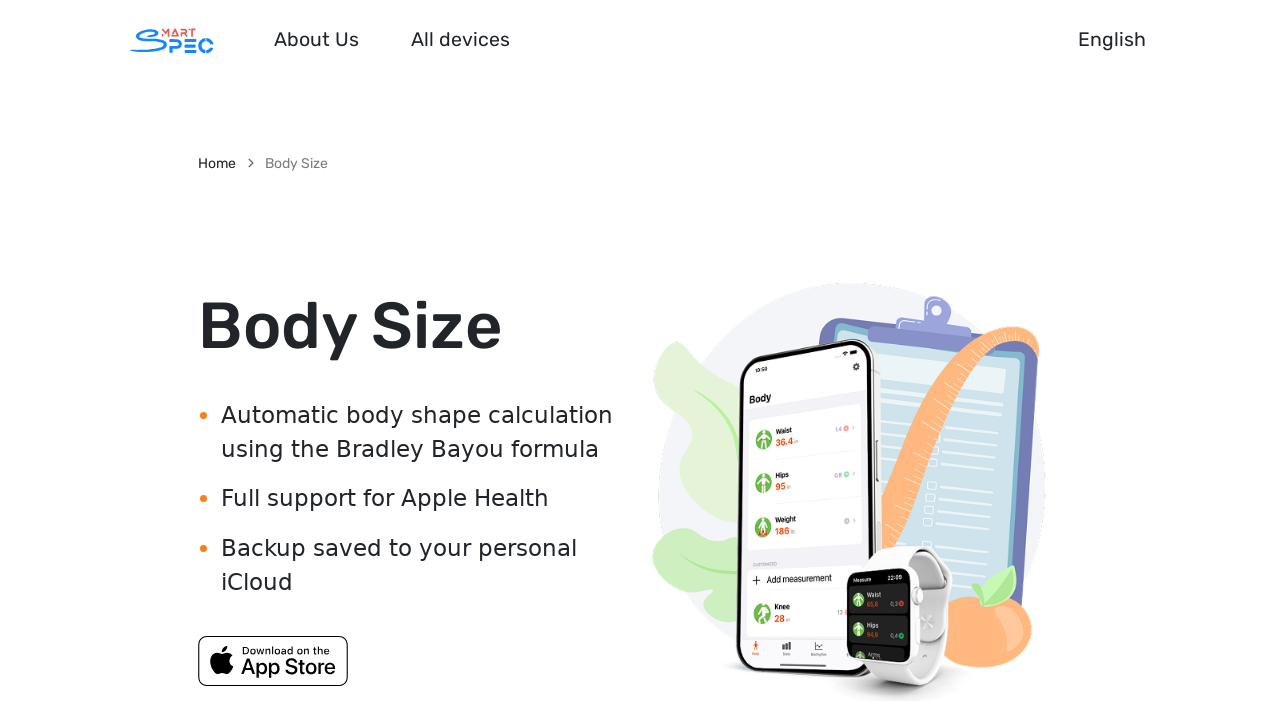

Retrieved meta description tag from page /en/bodysize
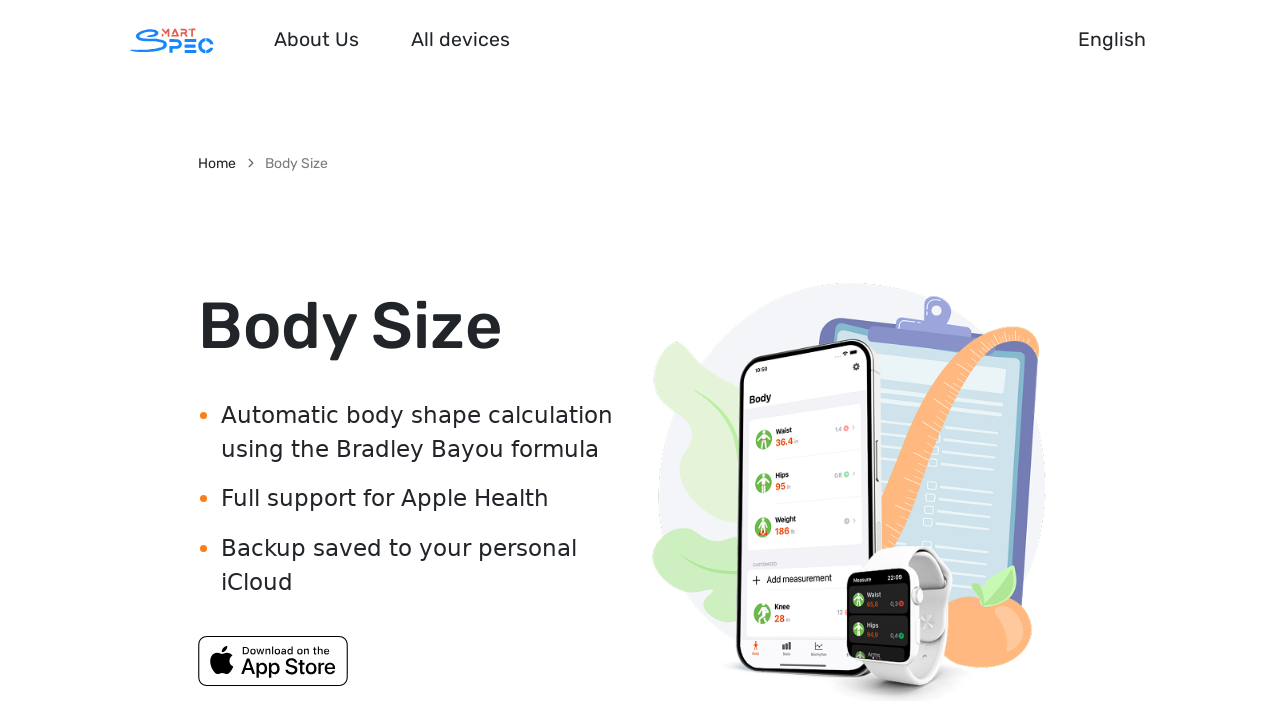

Navigated to page: /en/electrolyte
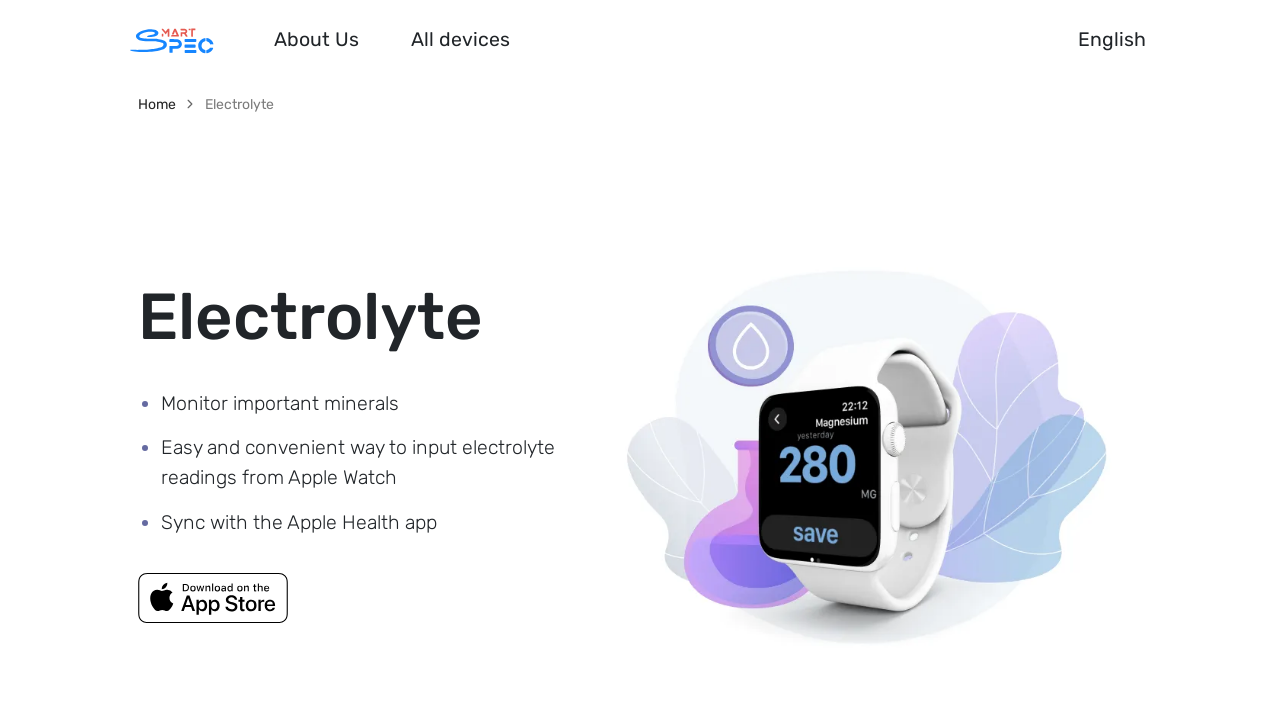

Waited for page /en/electrolyte to load (domcontentloaded)
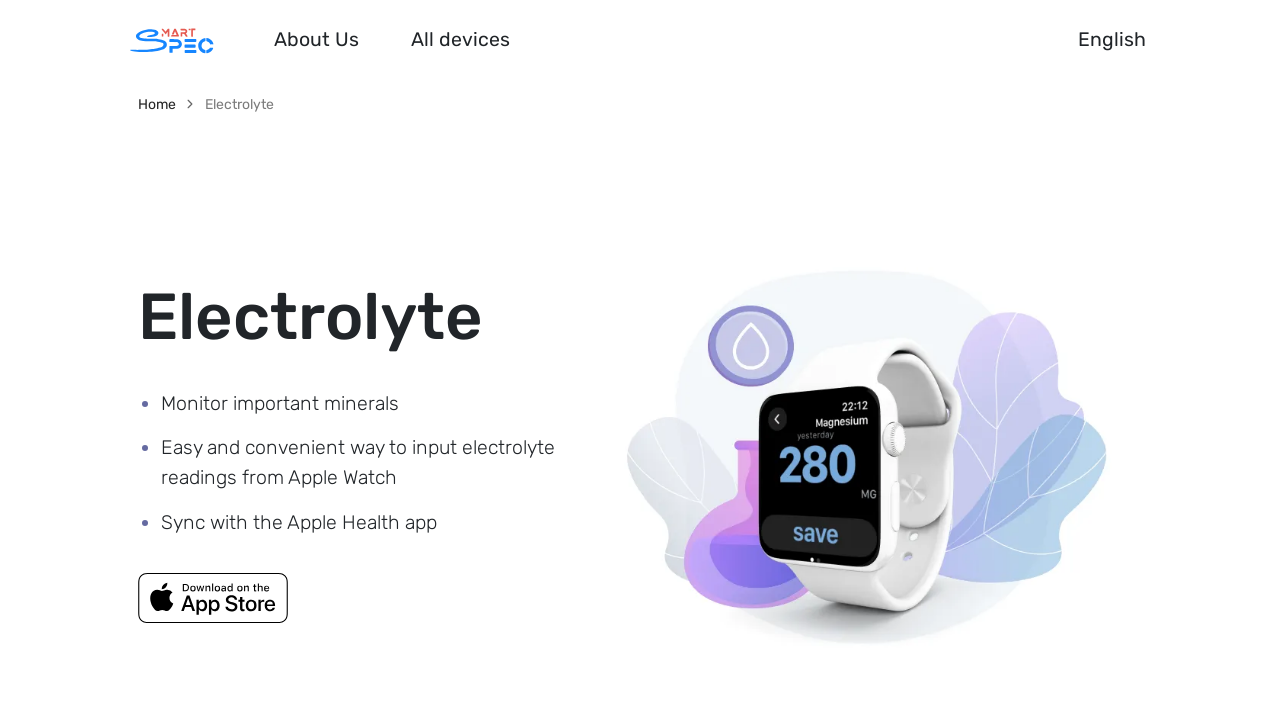

Retrieved meta description tag from page /en/electrolyte
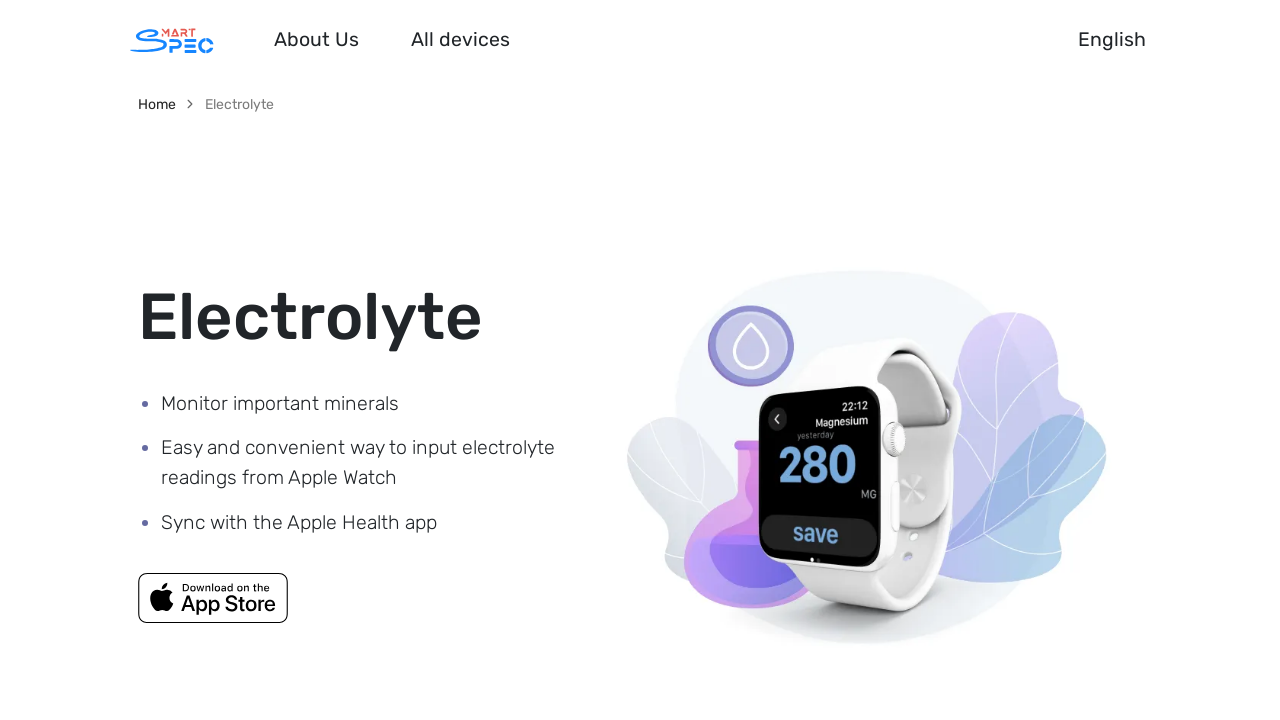

Navigated to page: /en/emotion
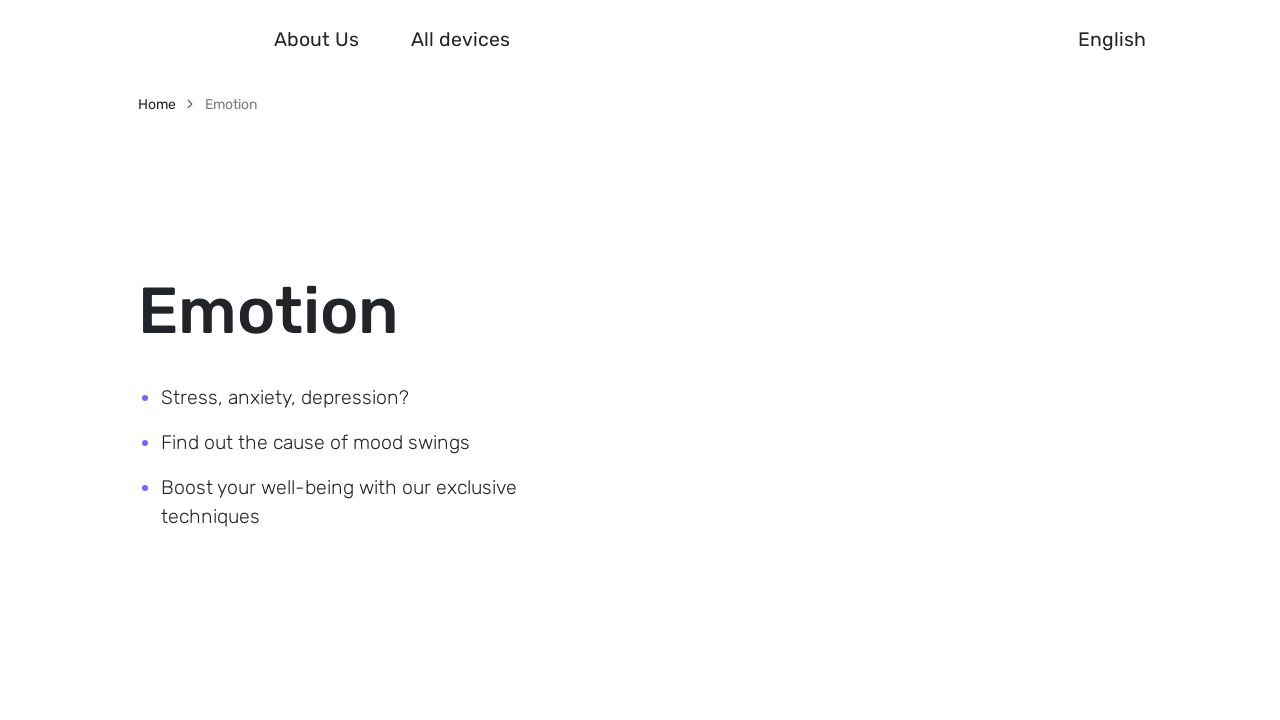

Waited for page /en/emotion to load (domcontentloaded)
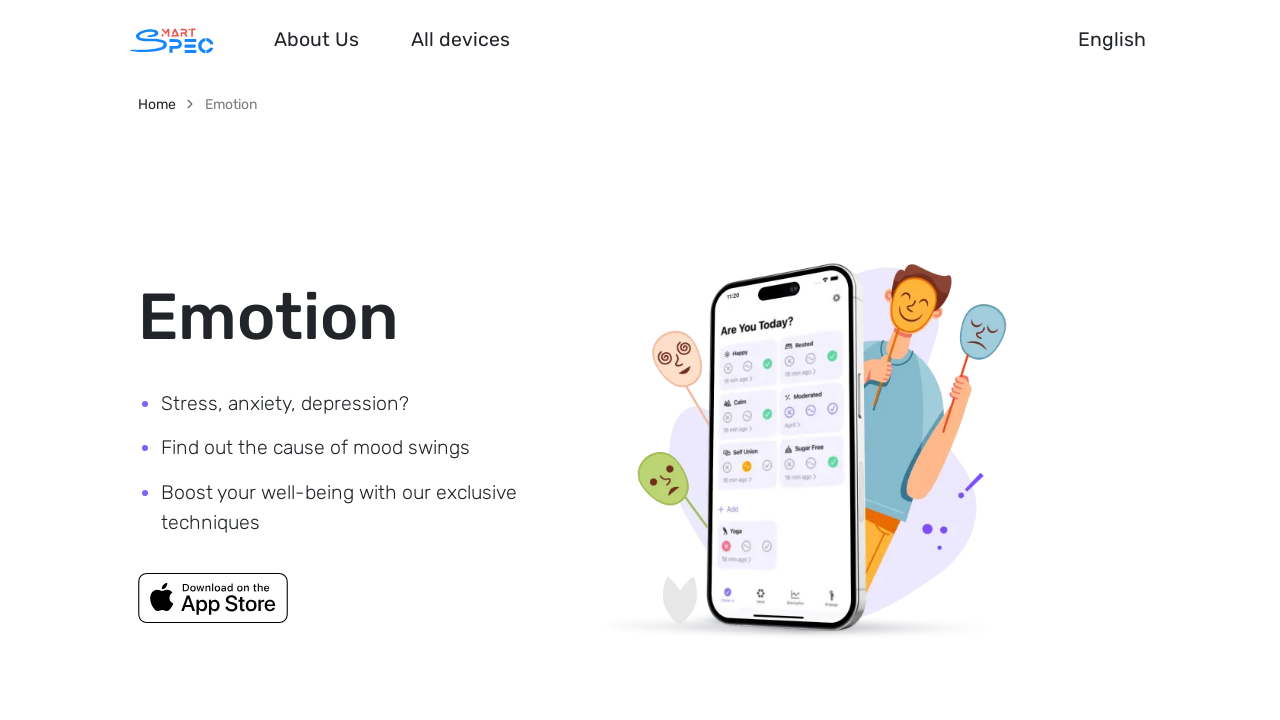

Retrieved meta description tag from page /en/emotion
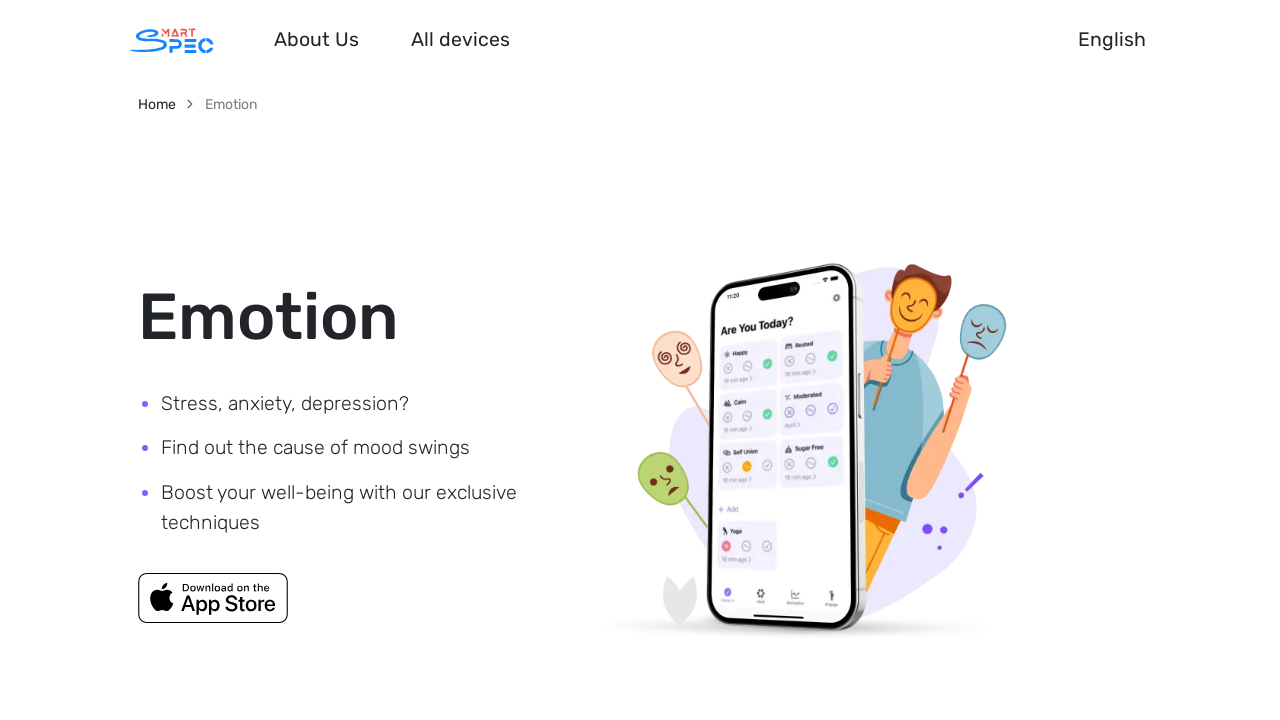

Navigated to page: /en/waistline
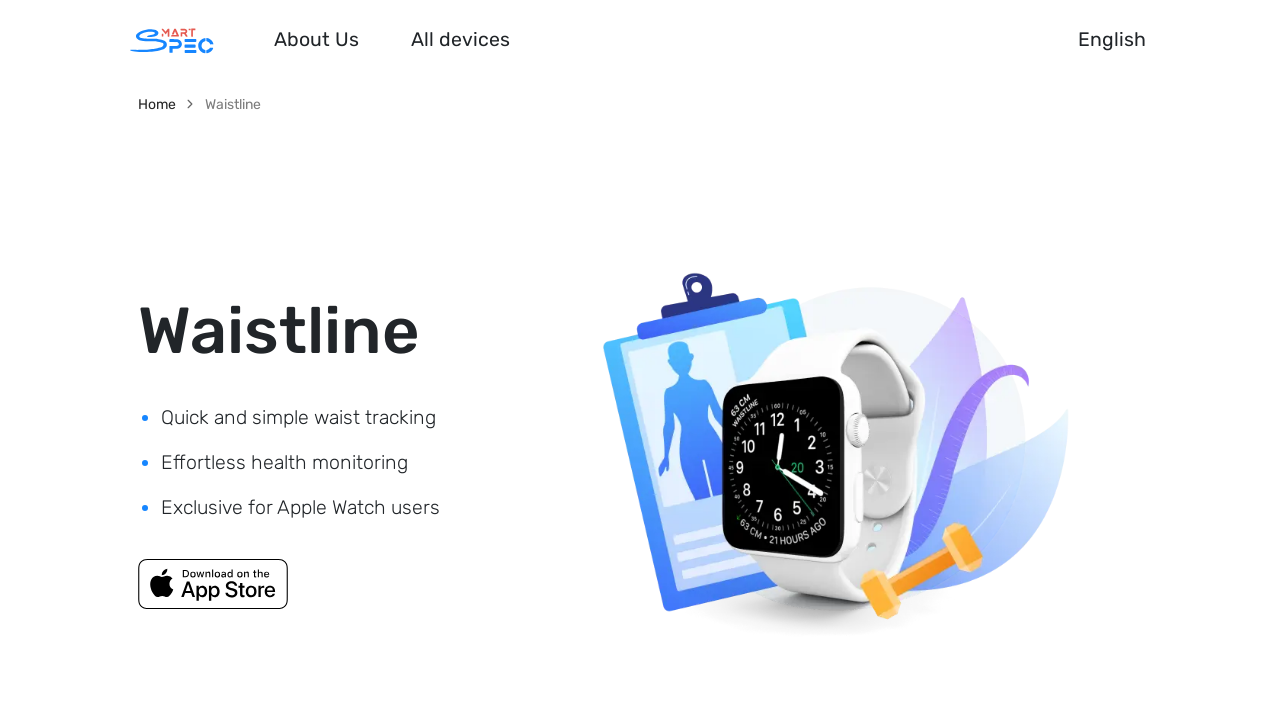

Waited for page /en/waistline to load (domcontentloaded)
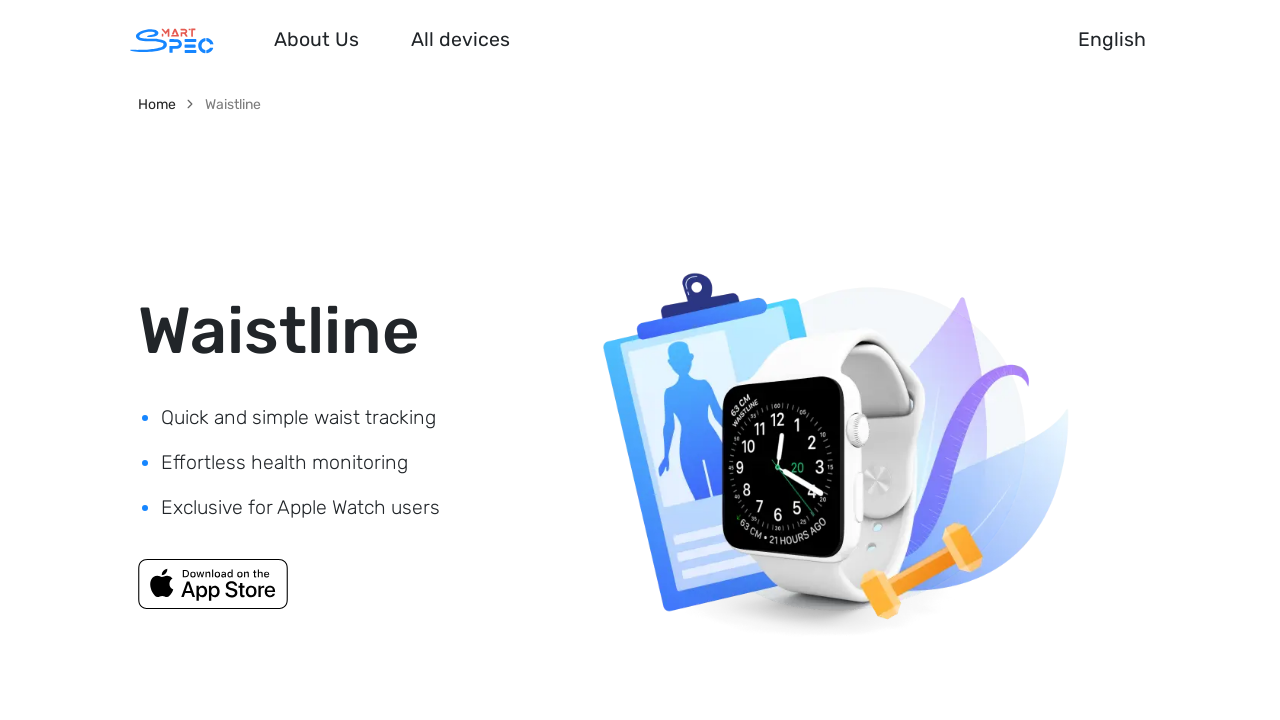

Retrieved meta description tag from page /en/waistline
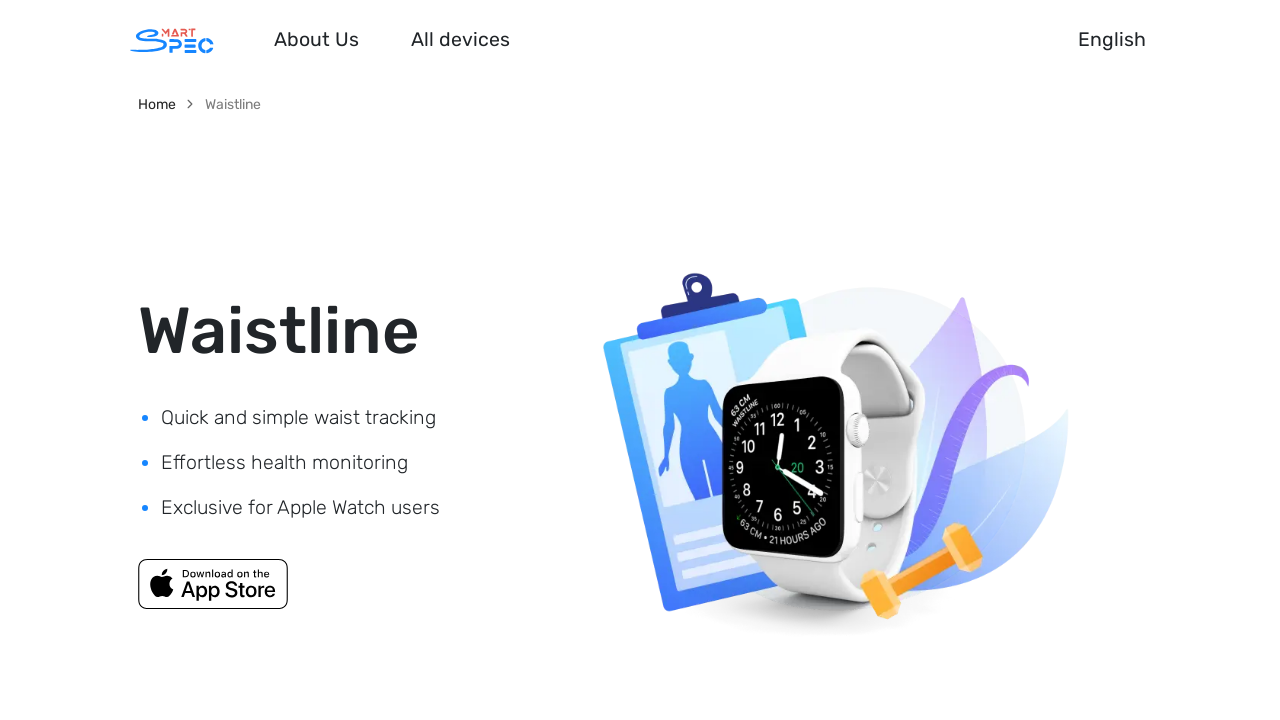

Navigated to page: /en/vitamin
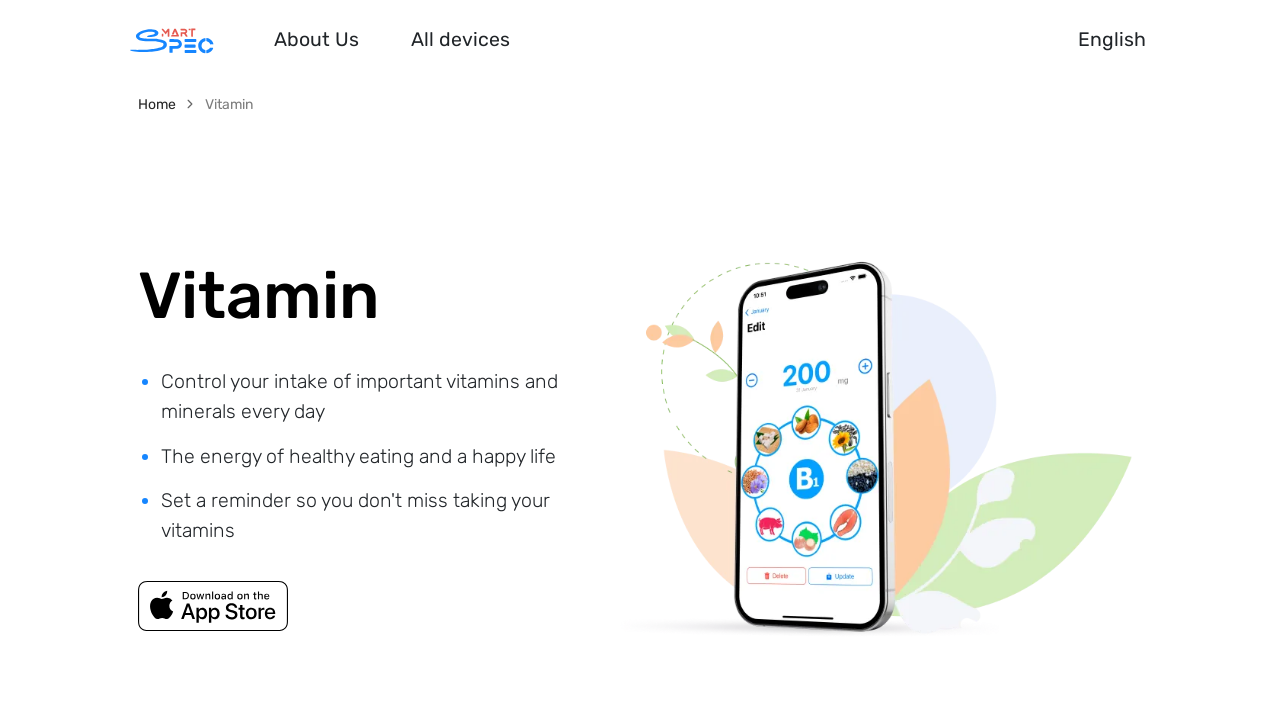

Waited for page /en/vitamin to load (domcontentloaded)
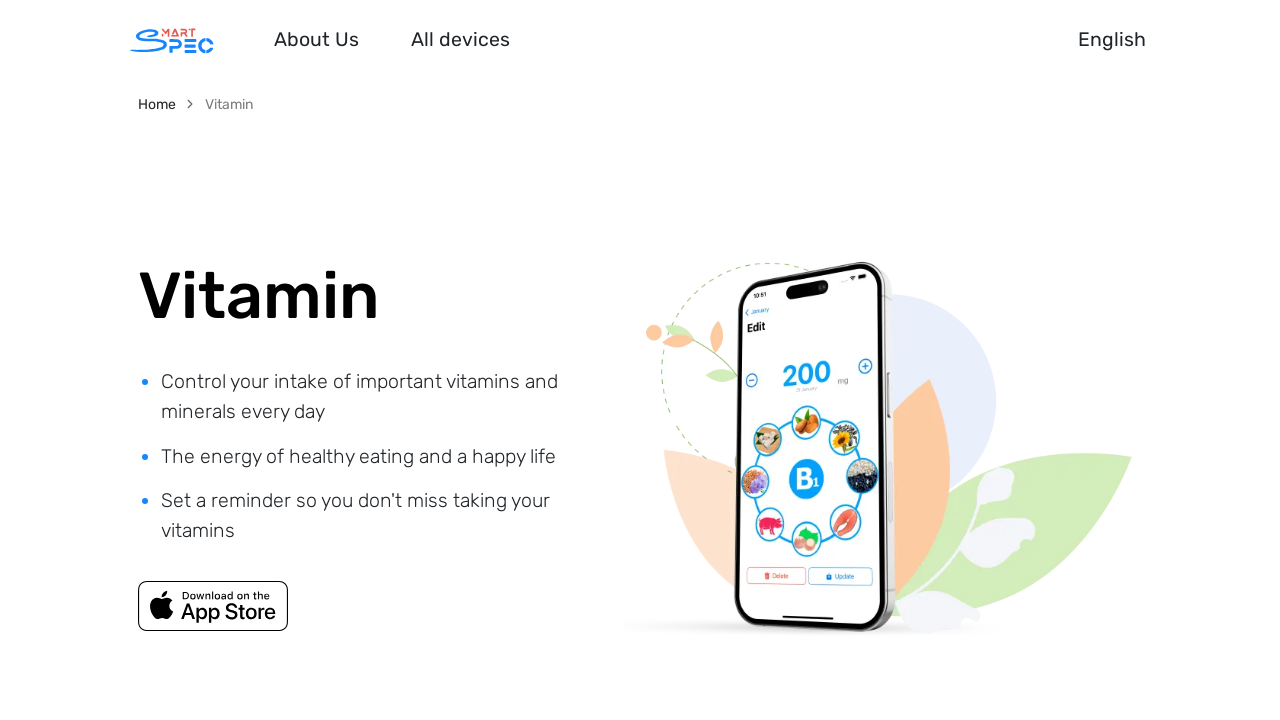

Retrieved meta description tag from page /en/vitamin
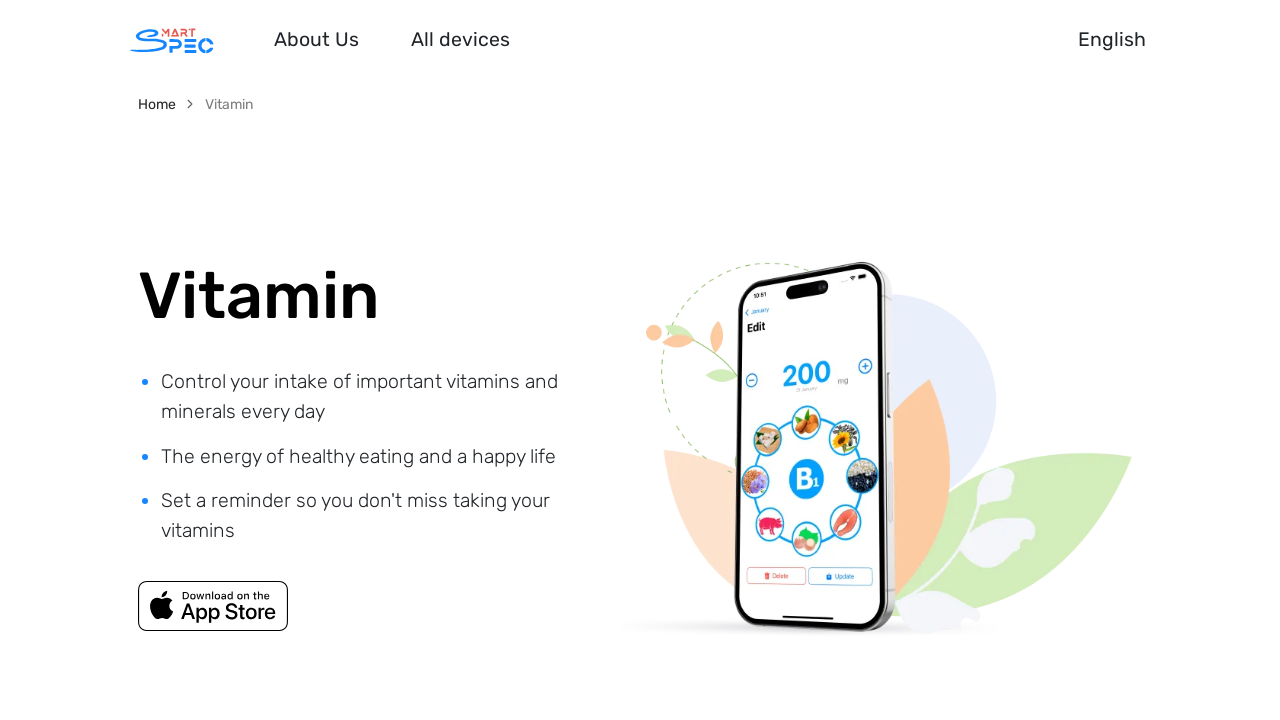

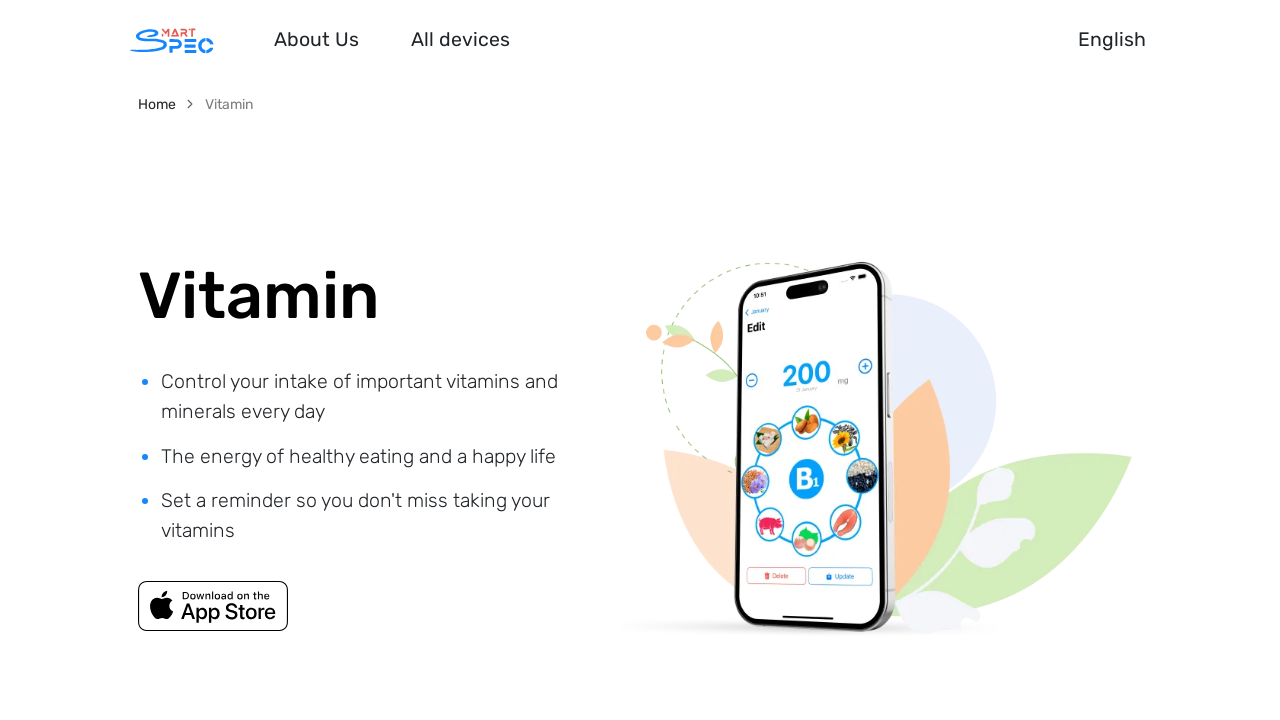